Tests that the homepage of sledzspecke.pl loads successfully by navigating to the site and waiting for content to load.

Starting URL: https://sledzspecke.pl

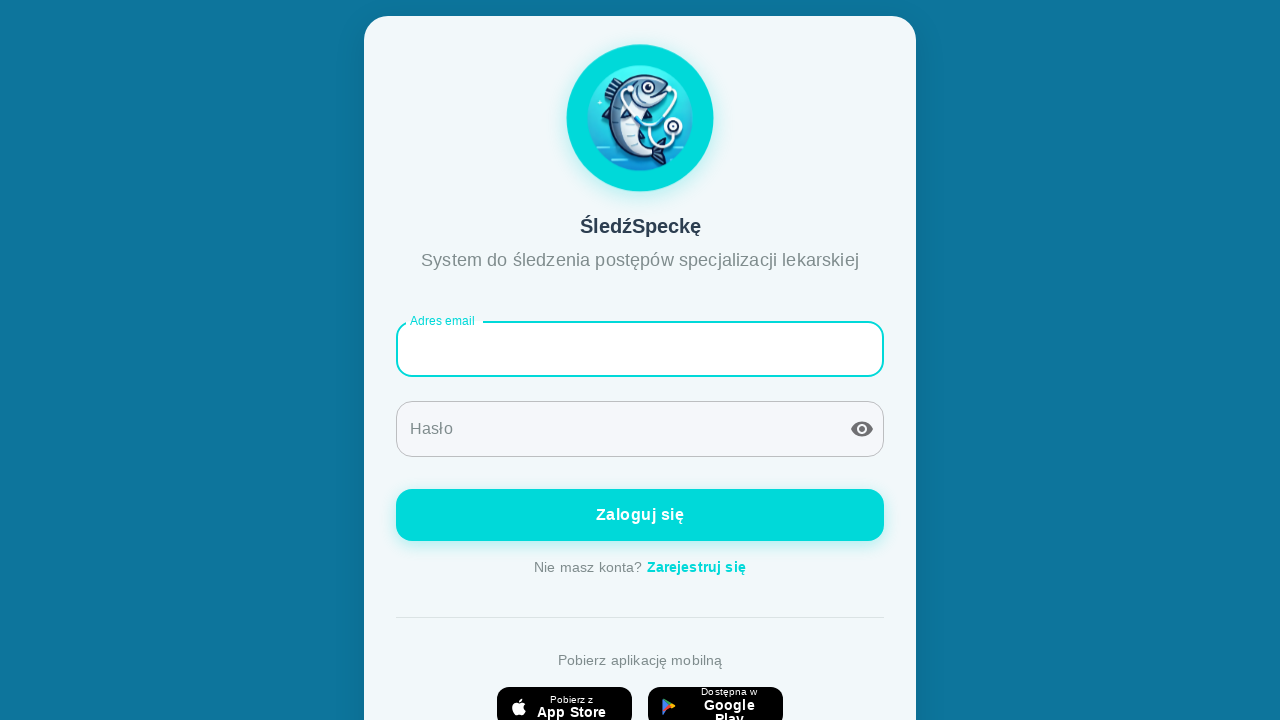

Homepage DOM content loaded
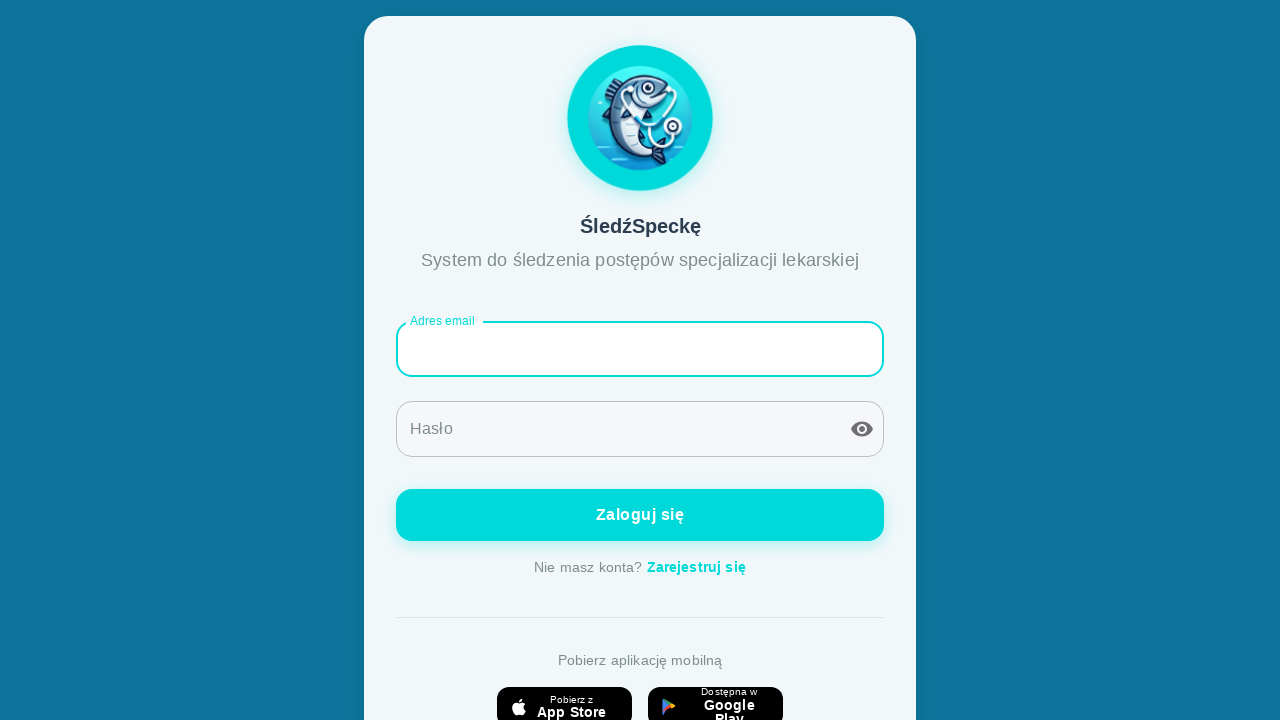

Waited 3 seconds for page rendering
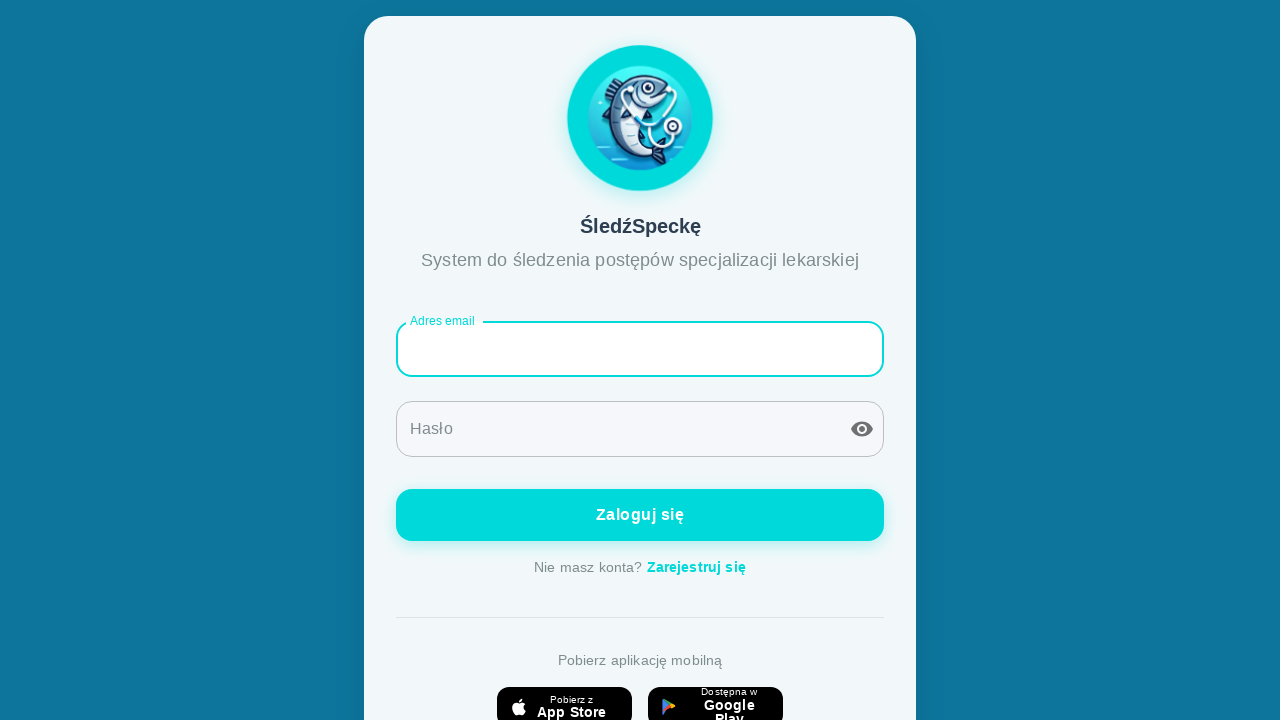

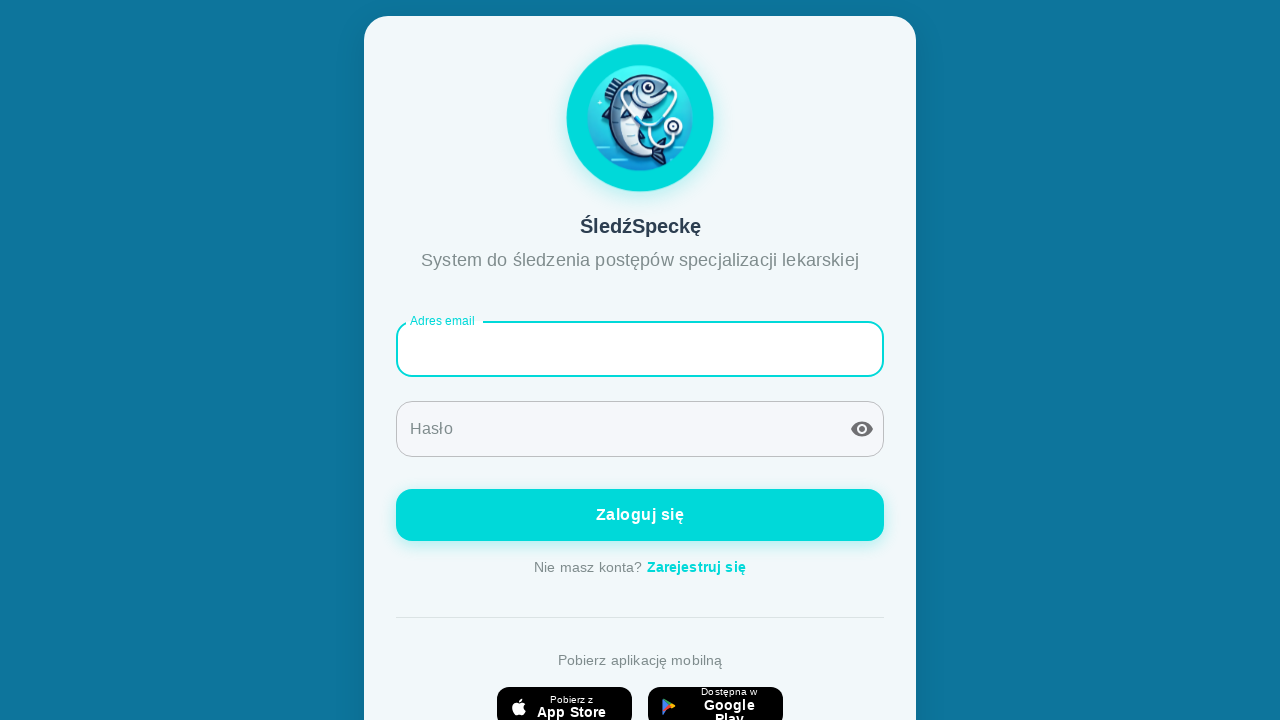